Clicks on a button that requires double-clicking

Starting URL: https://automationfc.github.io/basic-form/index.html

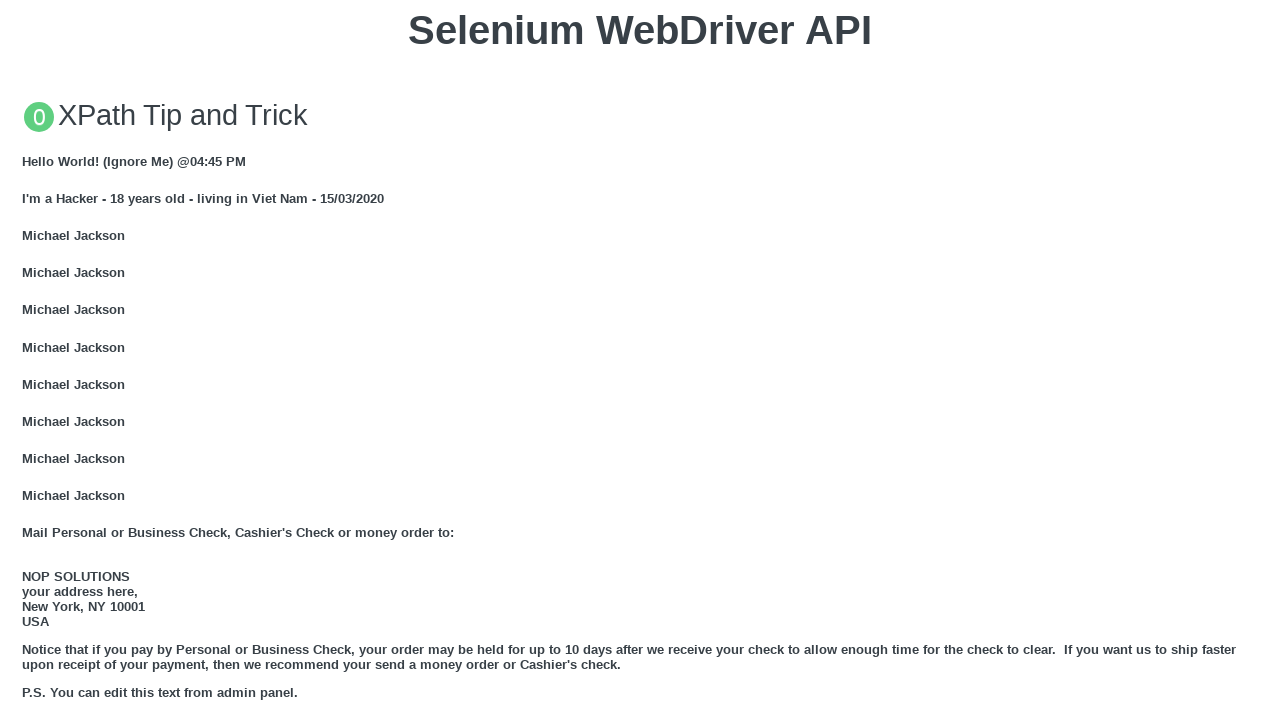

Clicked double-click button (first click) at (640, 361) on body > fieldset:nth-child(12) > div > button
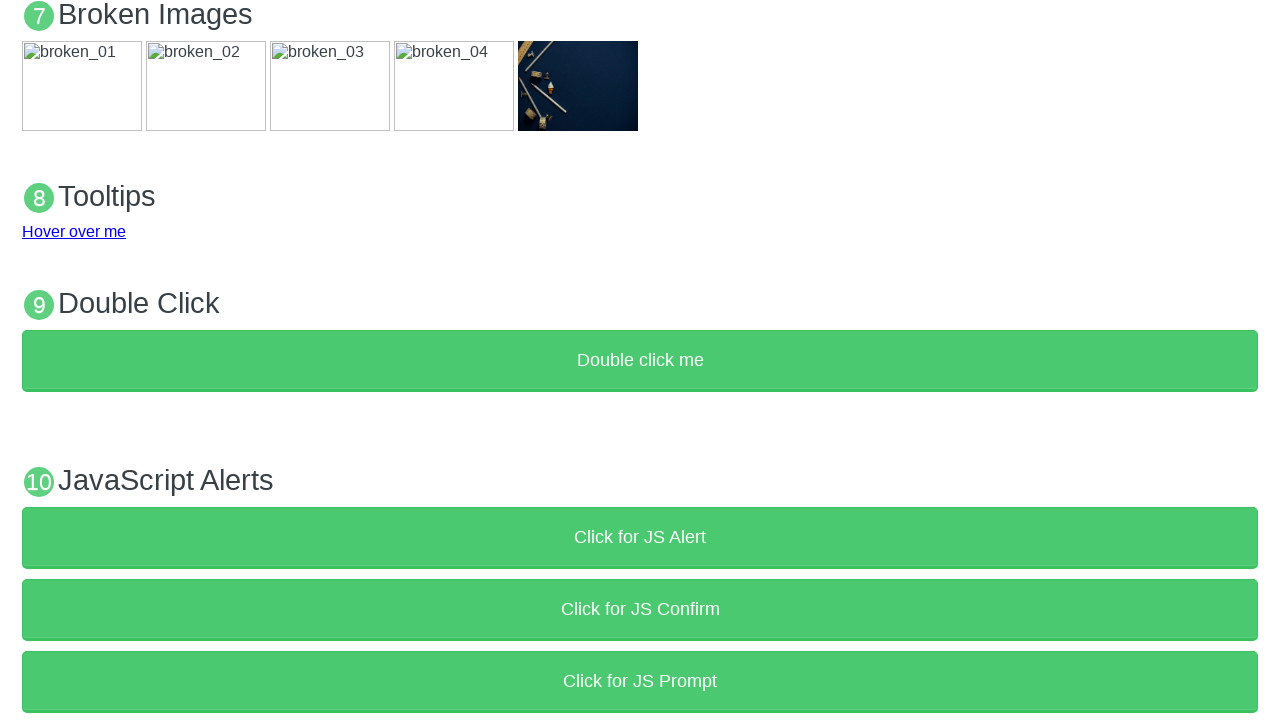

Clicked double-click button (second click to complete double-click) at (640, 361) on body > fieldset:nth-child(12) > div > button
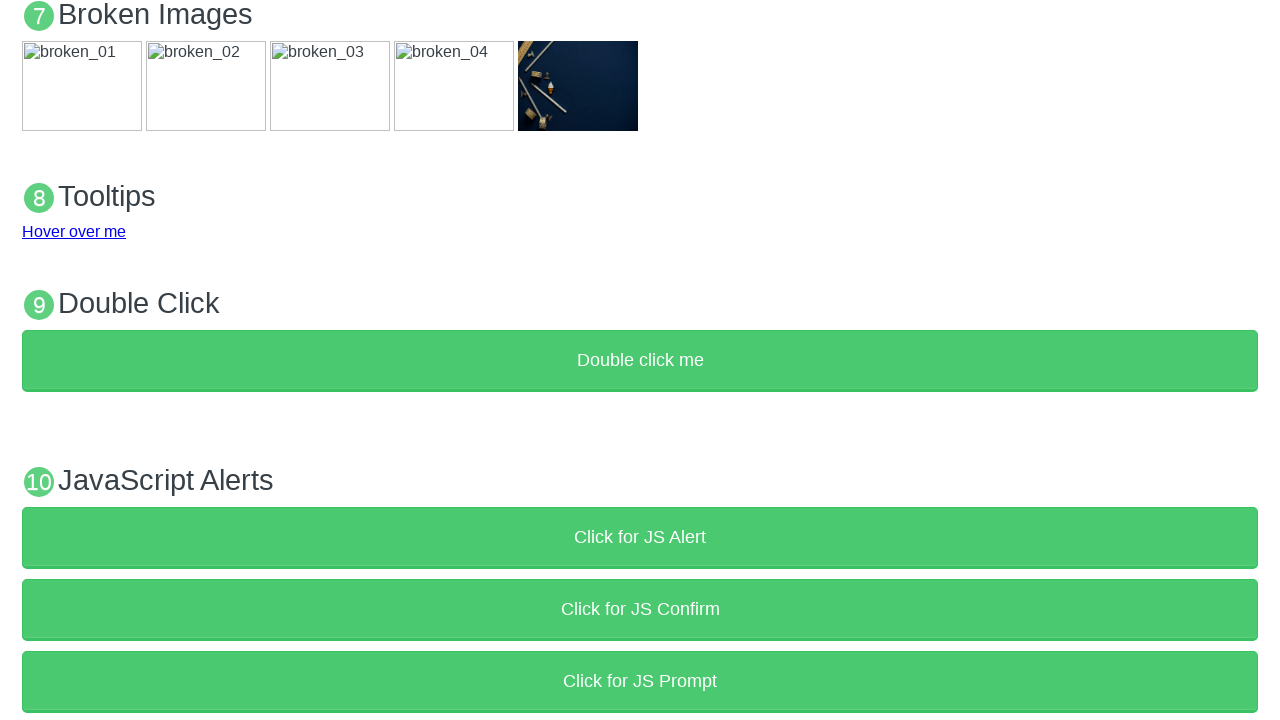

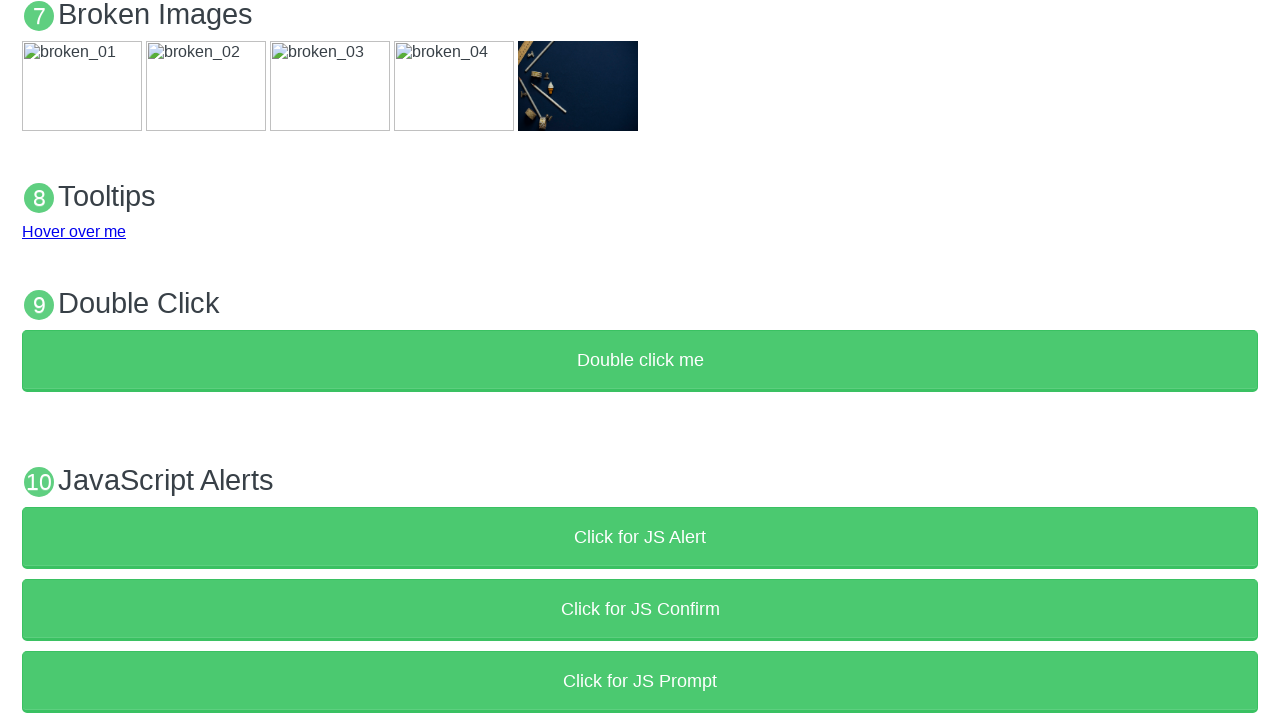